Tests search functionality on Microsoft.com by searching for "Demand Driven Material Requirement Plan"

Starting URL: http://www.microsoft.com

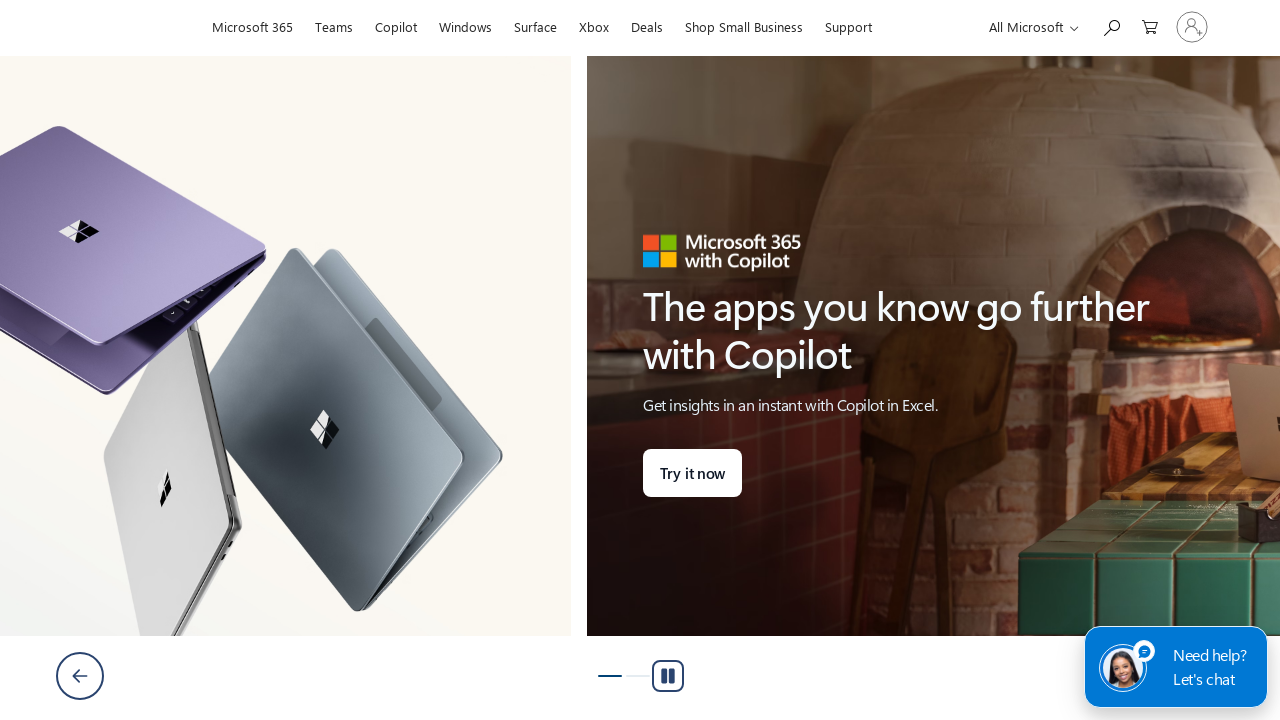

Clicked search icon to expand search box at (1111, 26) on #search
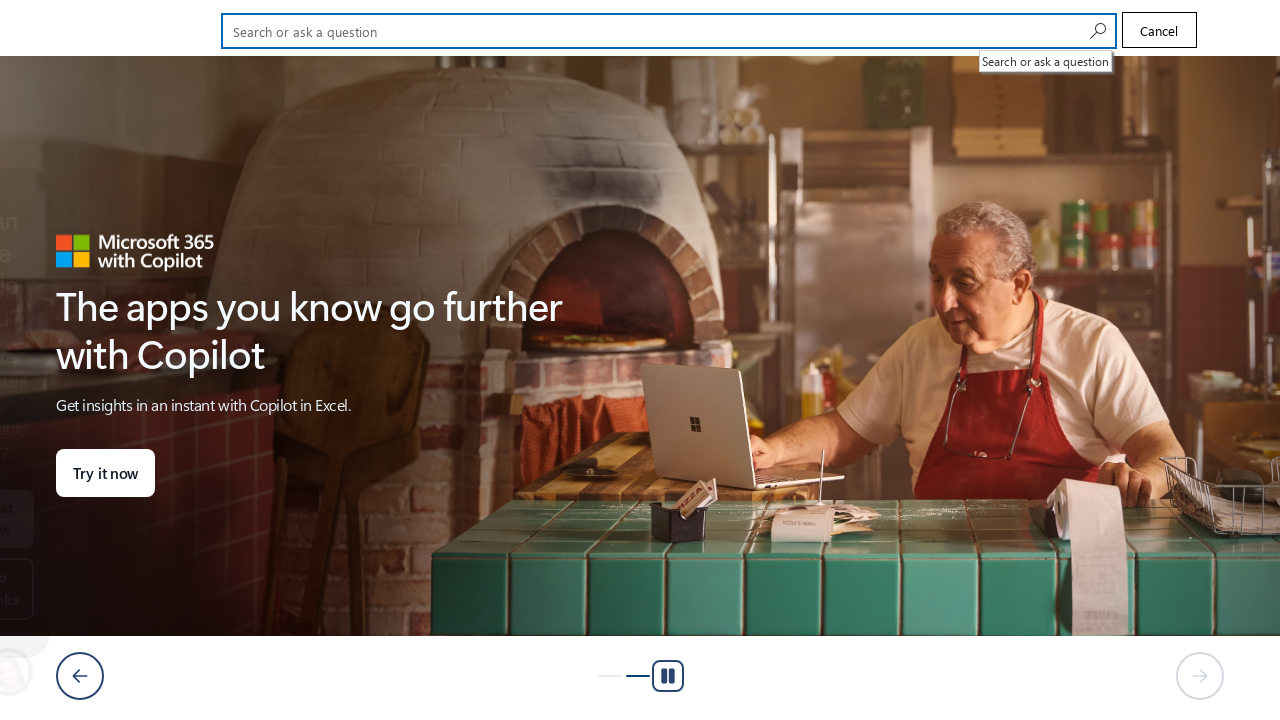

Typed 'Demand Driven Material Requirement Plan' in search field on #cli_shellHeaderSearchInput
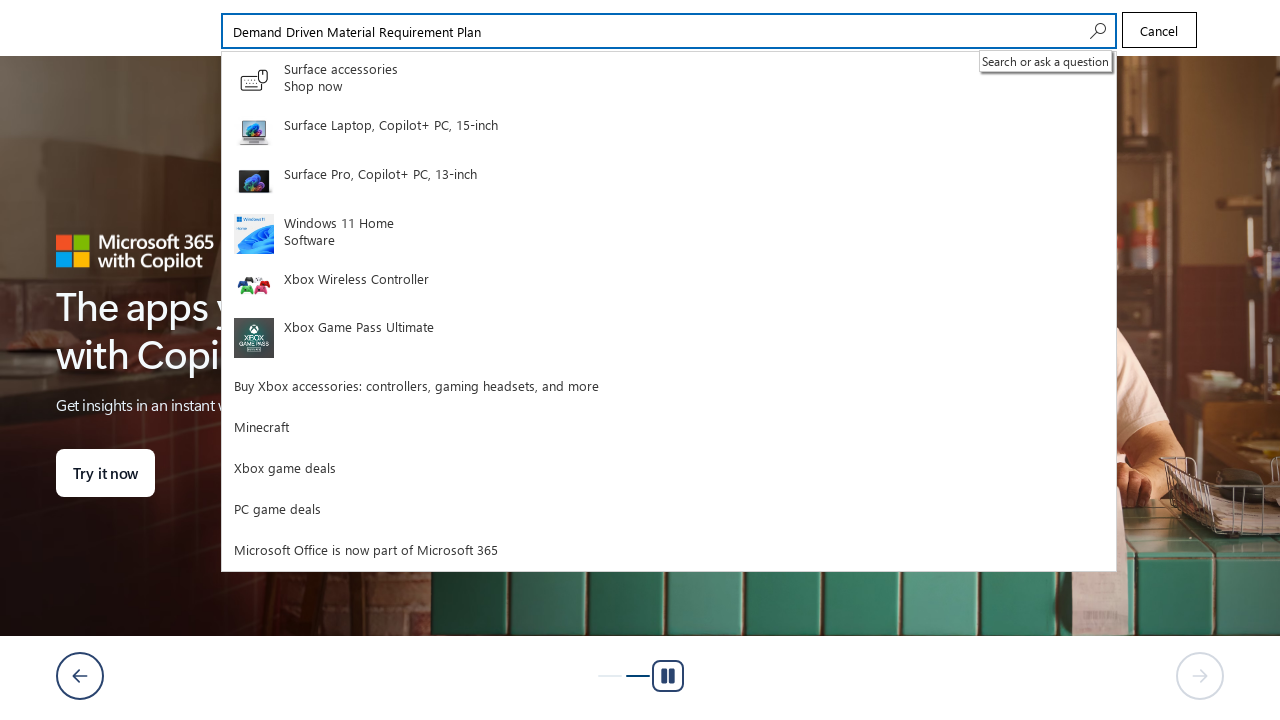

Clicked search icon to execute search at (1096, 31) on #search
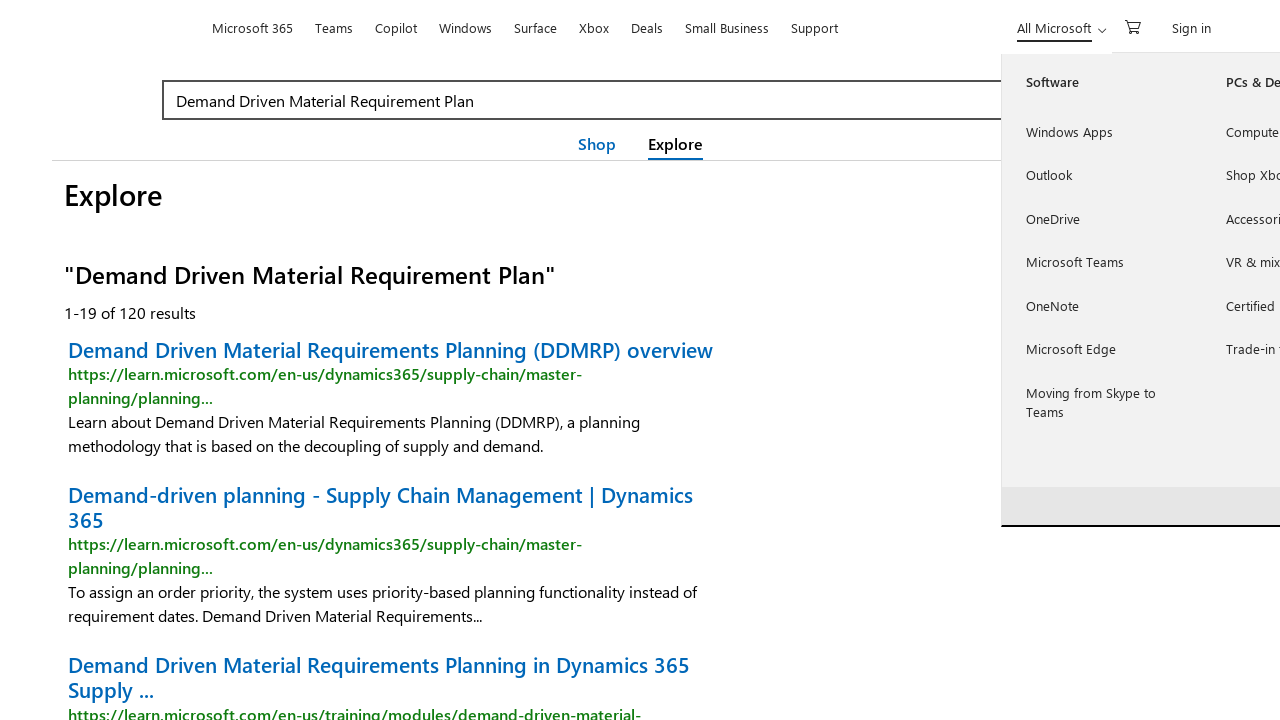

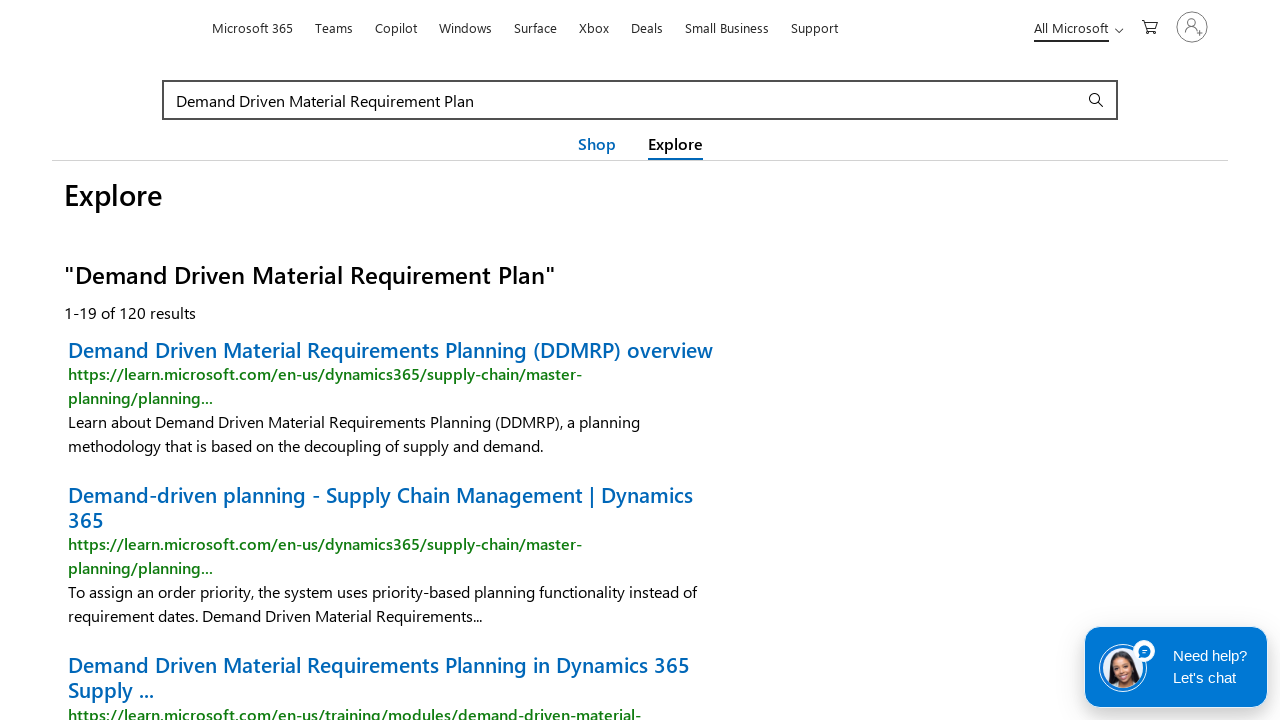